Tests clicking the Sign Up button using absolute XPath navigation

Starting URL: https://thinking-tester-contact-list.herokuapp.com/

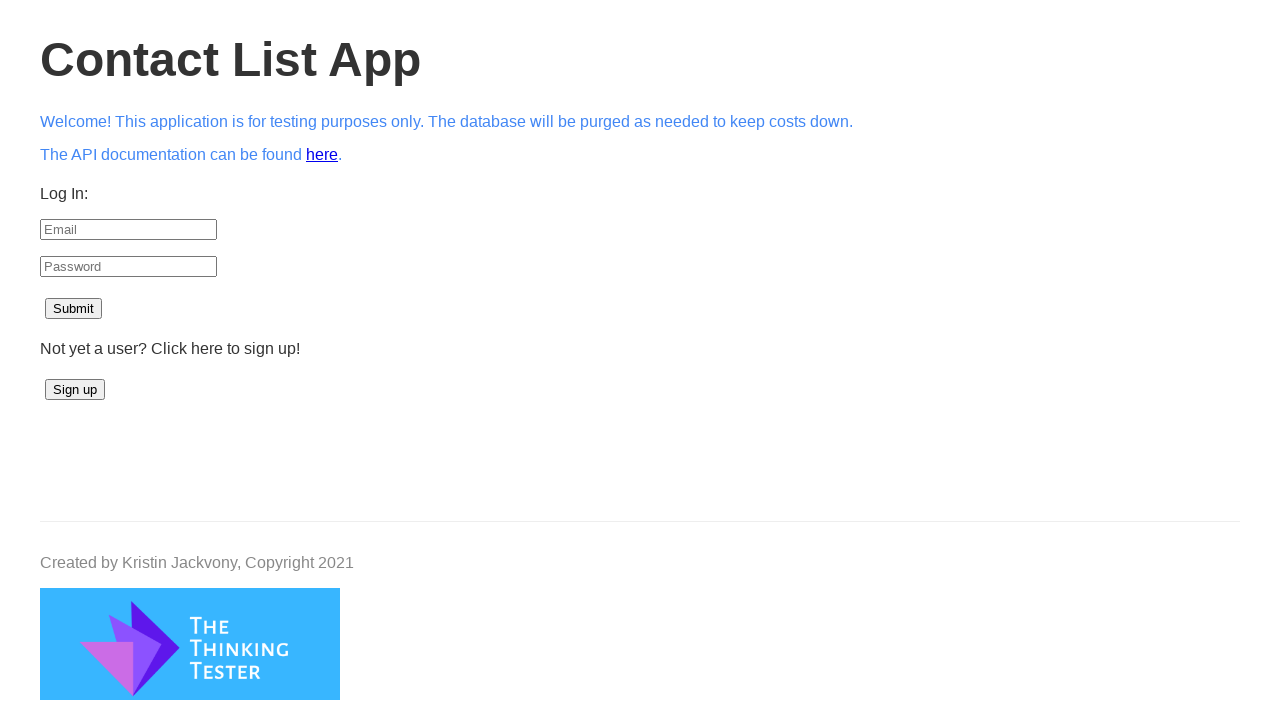

Clicked the Sign Up button using absolute XPath navigation at (75, 390) on xpath=/html/body/div[3]/button
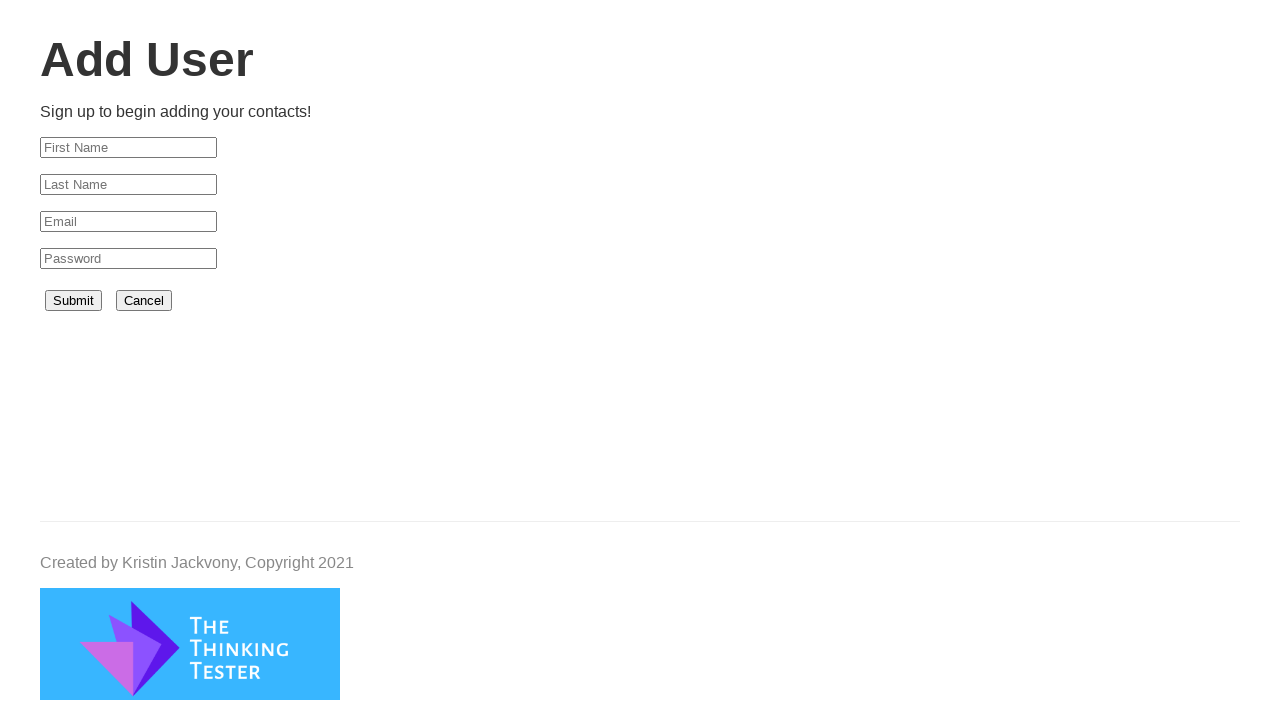

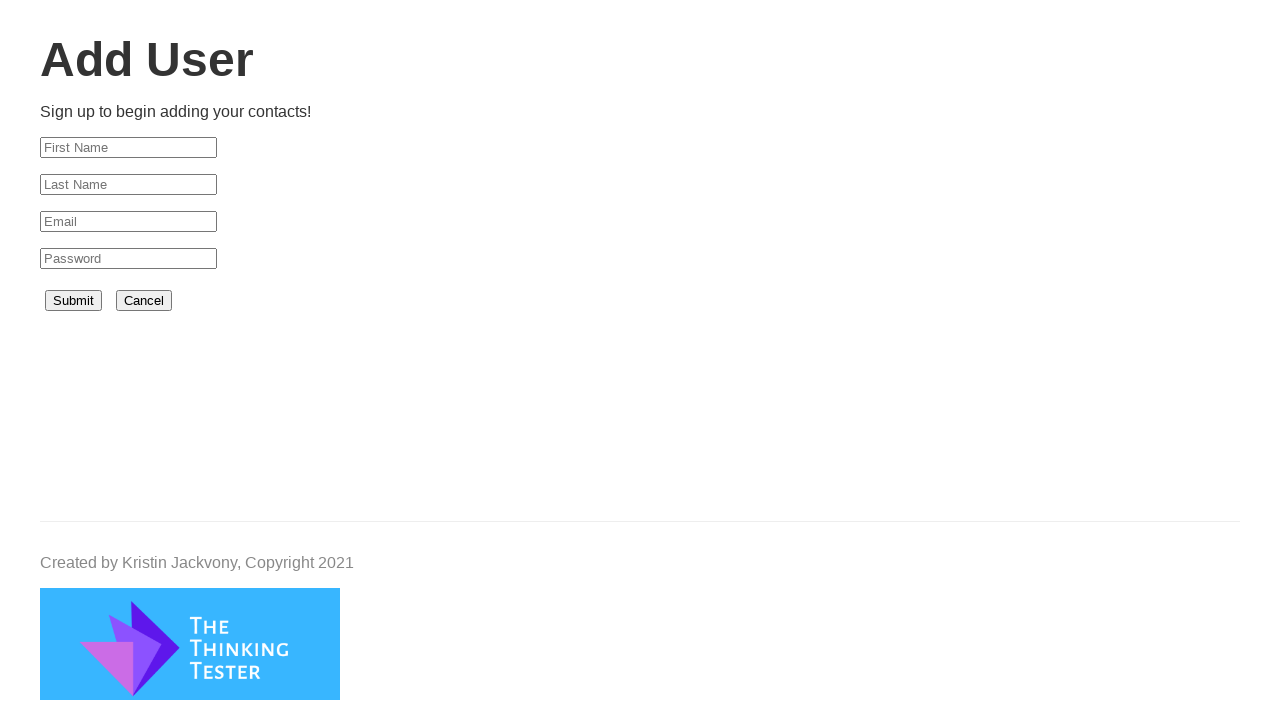